Tests a math challenge form by reading two numbers from the page, calculating their sum, selecting the result from a dropdown menu, and submitting the form.

Starting URL: http://suninjuly.github.io/selects1.html

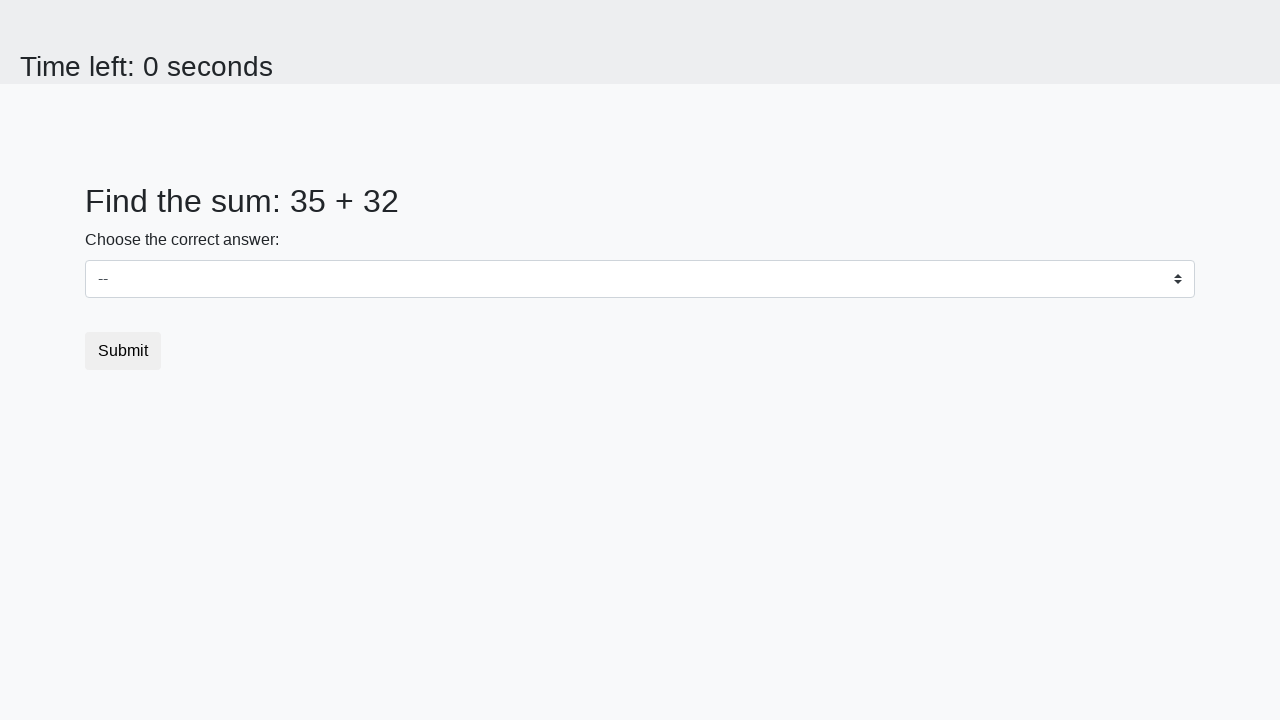

Read first number from #num1 element
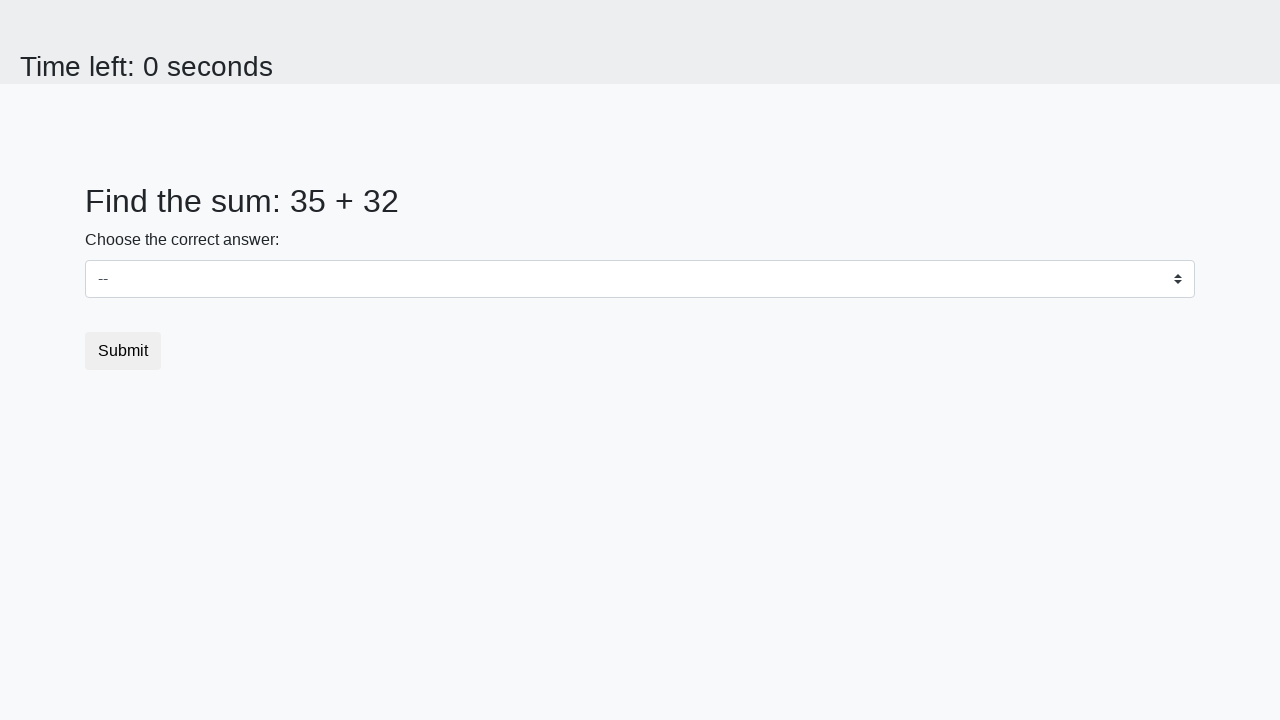

Read second number from #num2 element
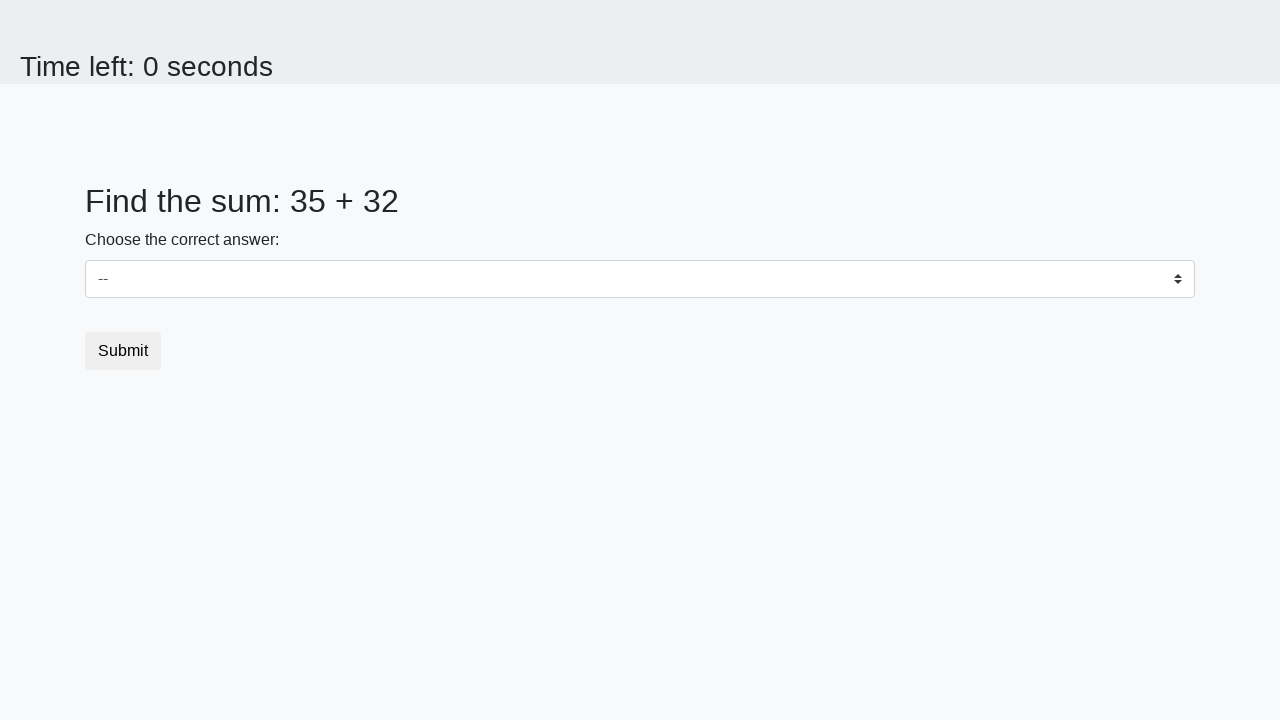

Calculated sum of the two numbers: 67
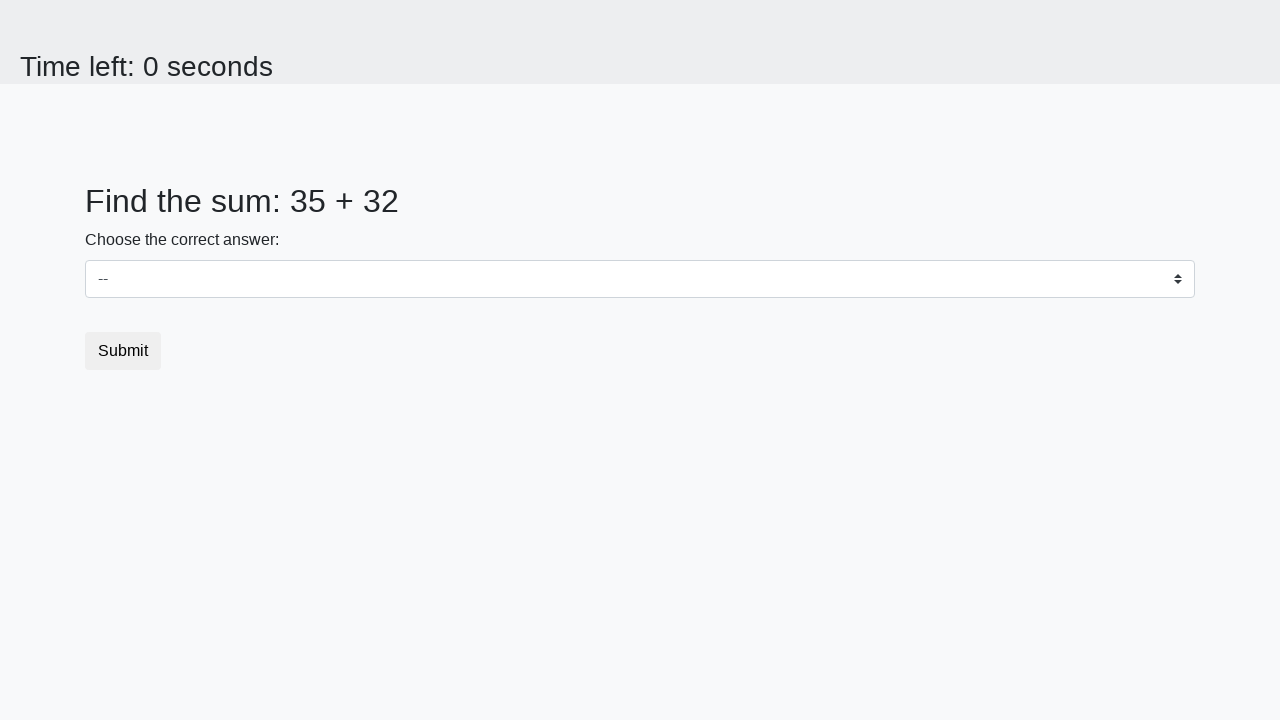

Selected calculated result '67' from dropdown menu on #dropdown
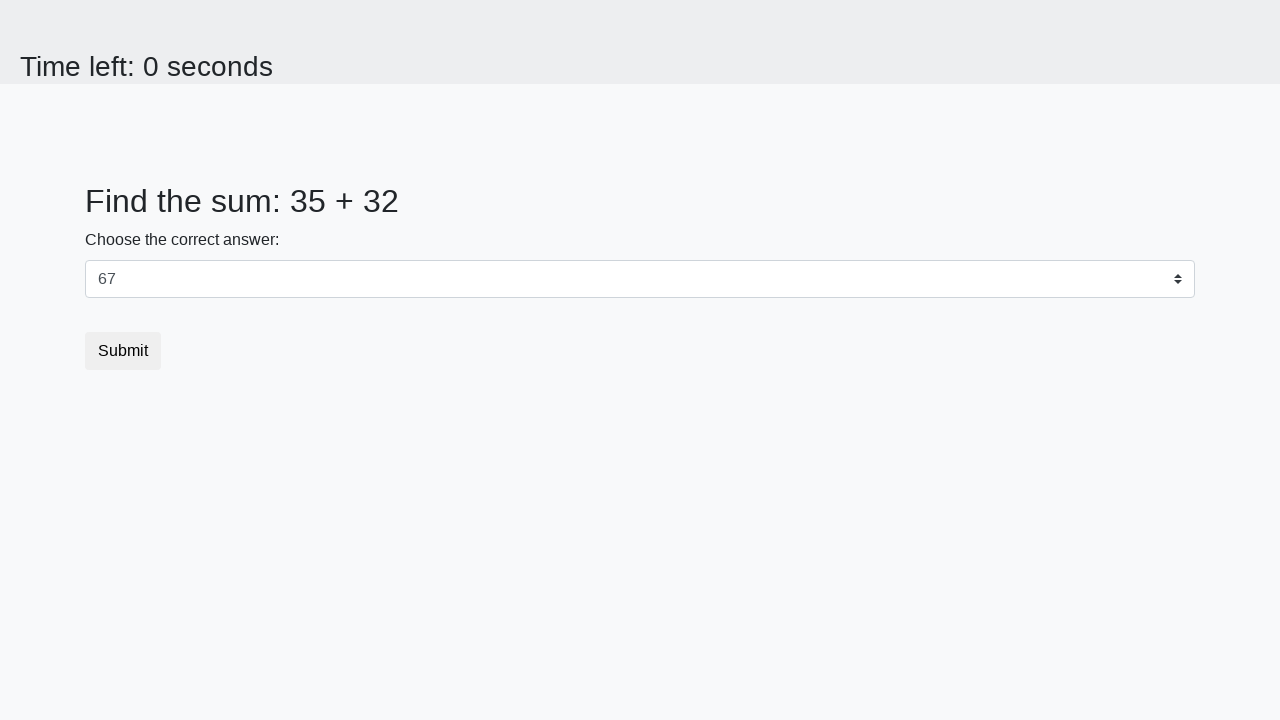

Clicked submit button to submit the form at (123, 351) on .btn
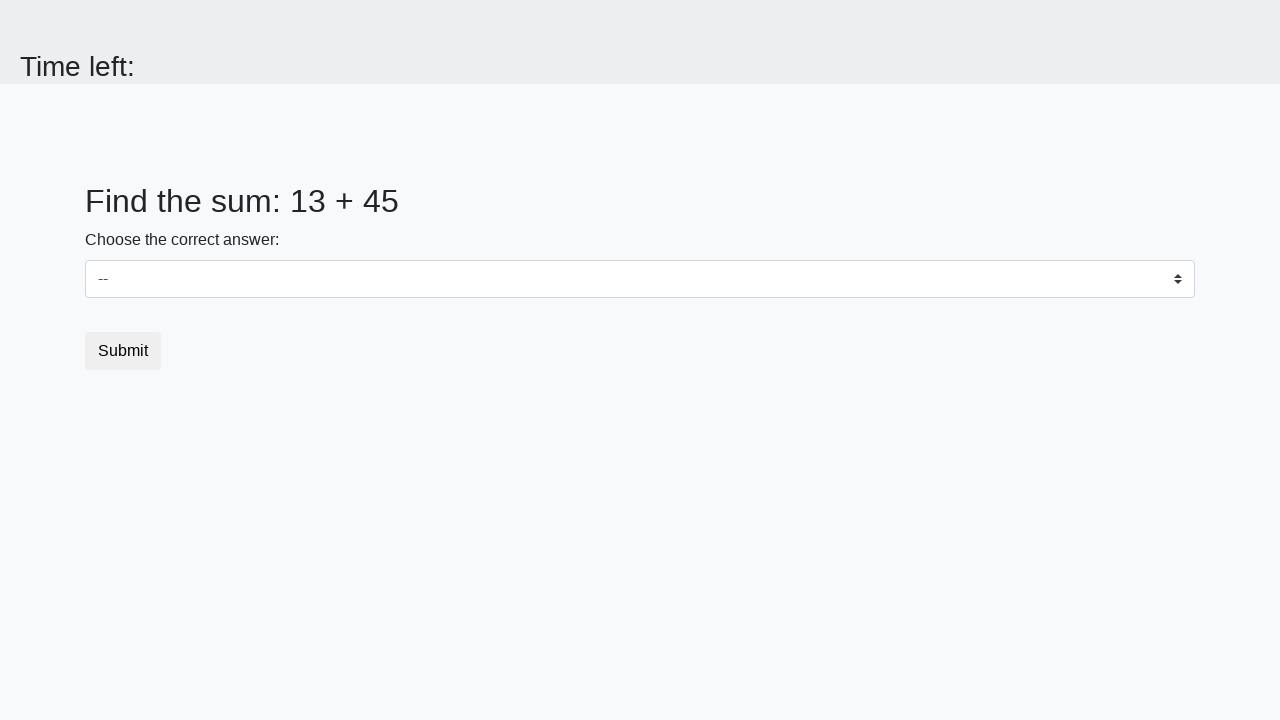

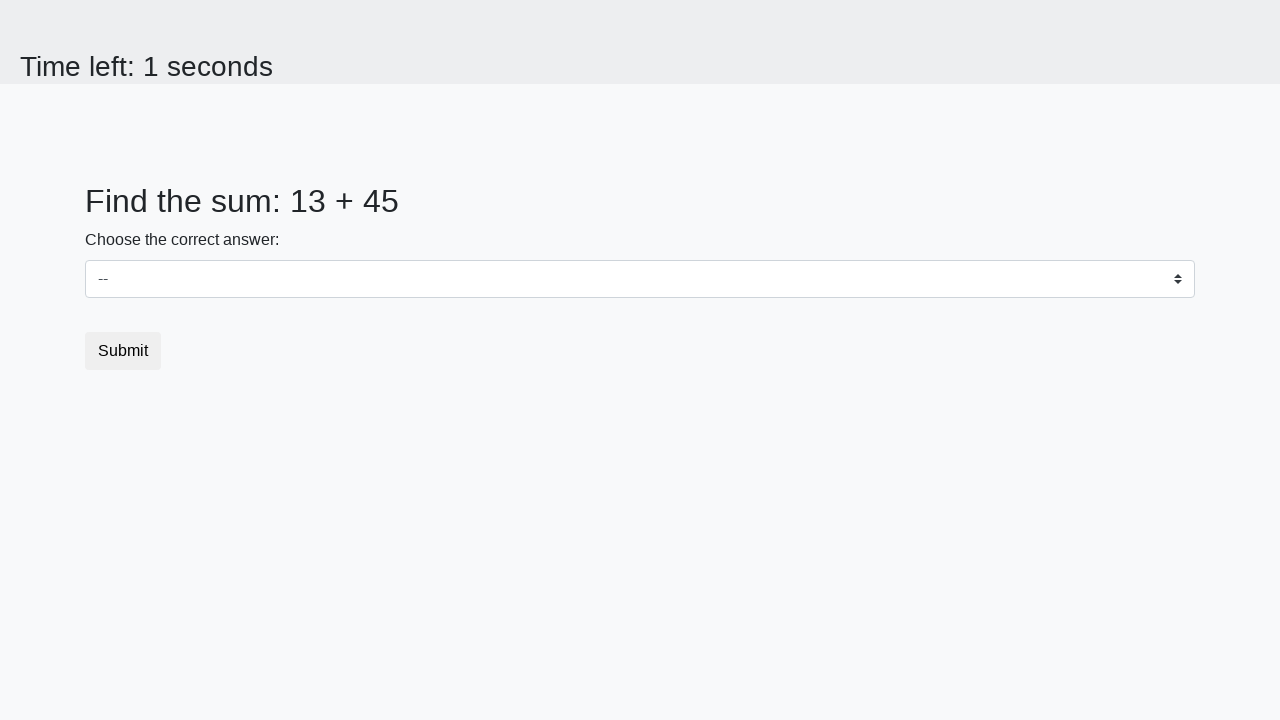